Tests range slider interaction using keyboard arrow keys to increment the slider value

Starting URL: https://www.selenium.dev/selenium/web/web-form.html

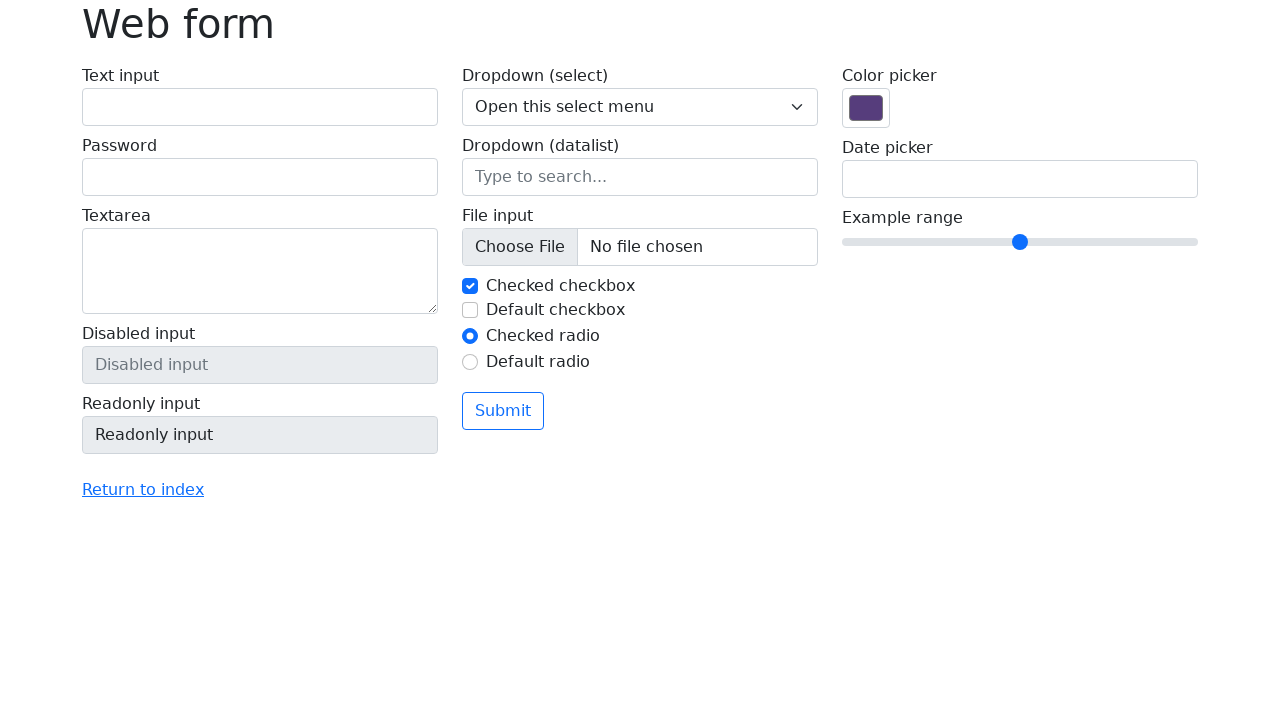

Located range slider element with name 'my-range'
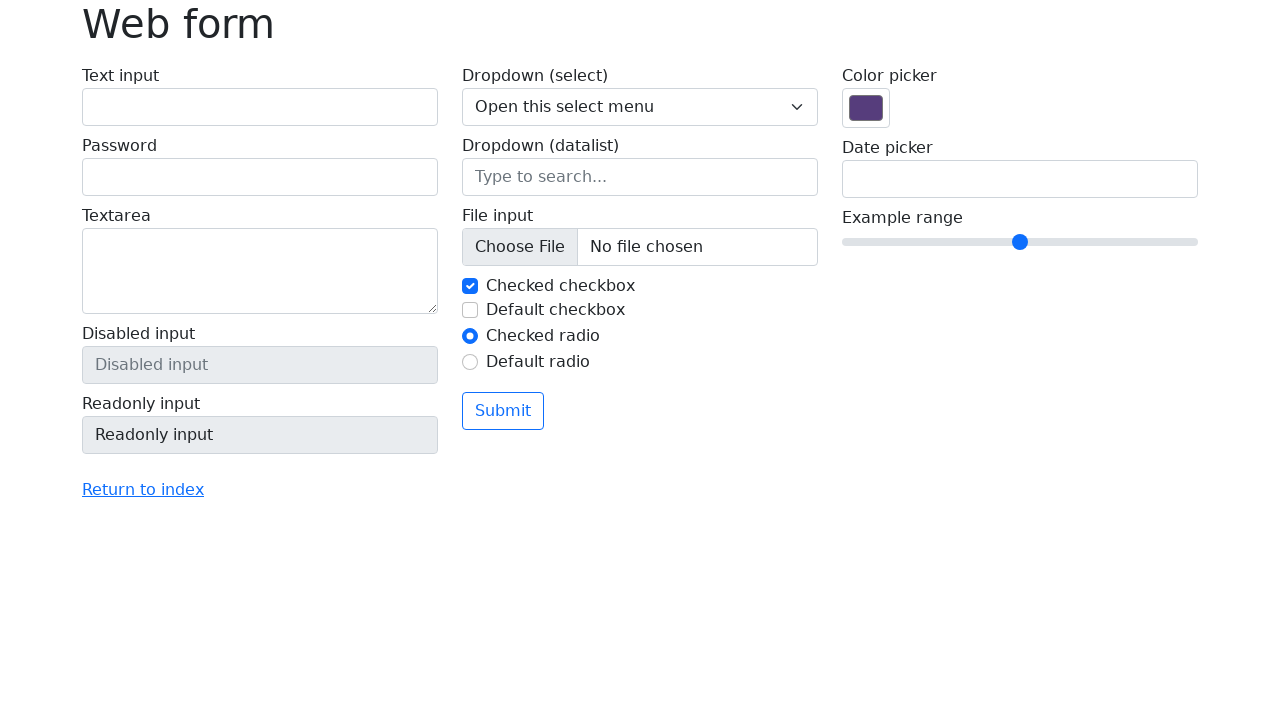

Clicked on range slider to focus it at (1020, 242) on input[name='my-range']
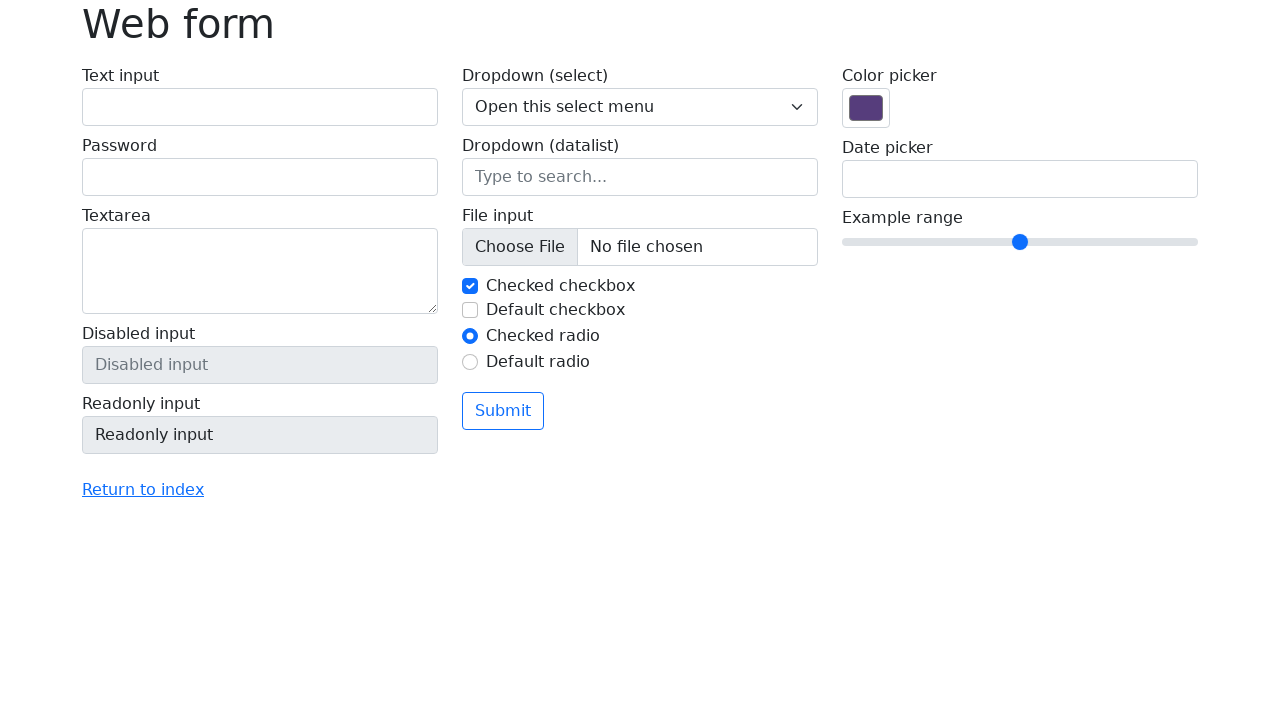

Pressed ArrowRight key on slider (increment 1/4) on input[name='my-range']
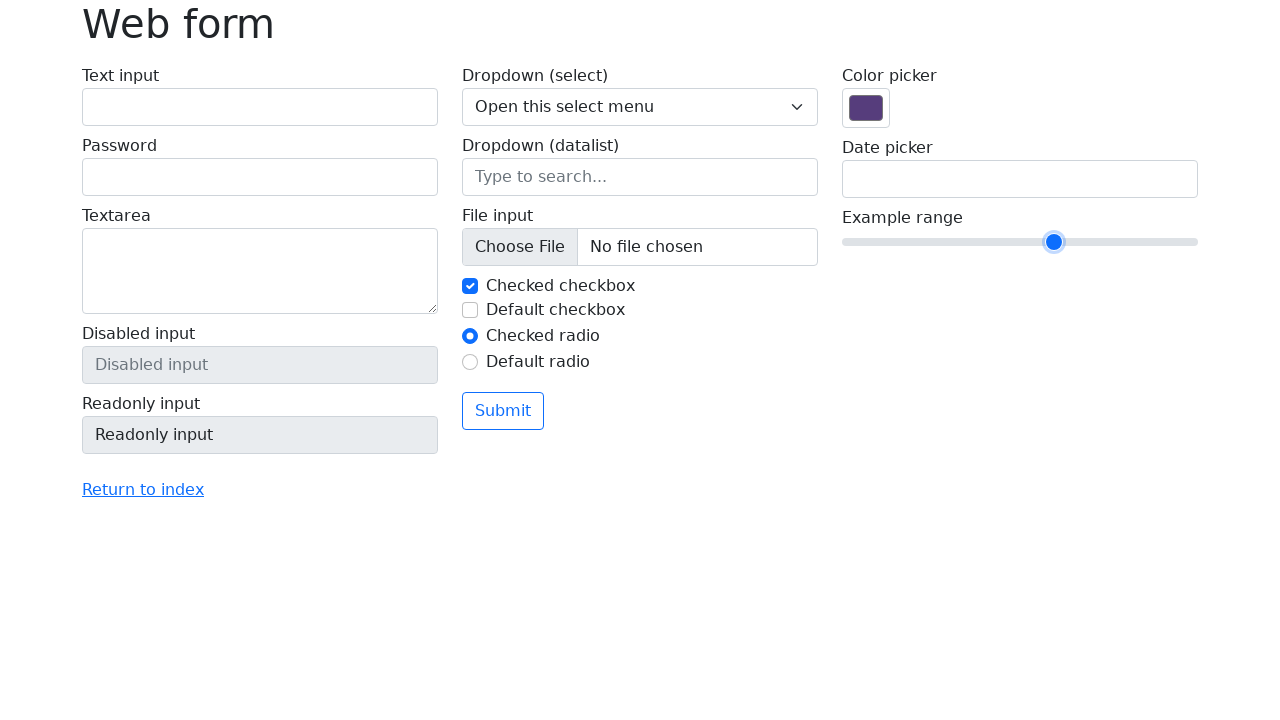

Pressed ArrowRight key on slider (increment 2/4) on input[name='my-range']
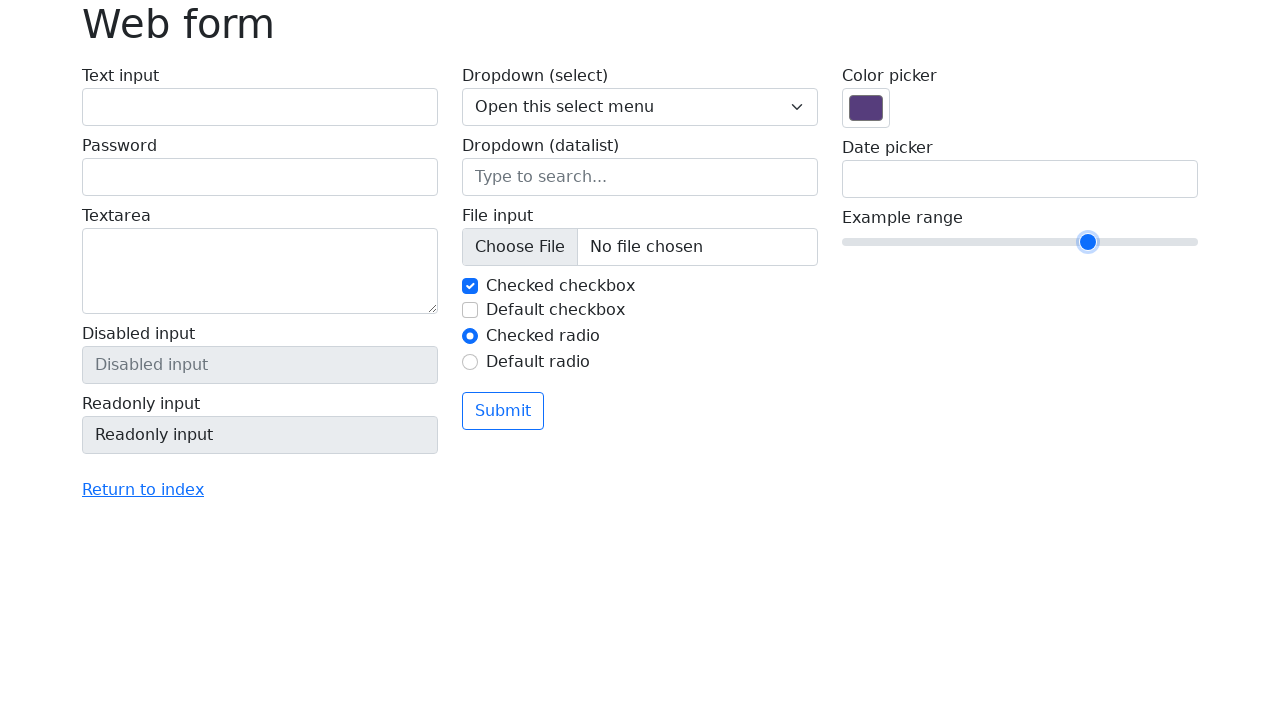

Pressed ArrowRight key on slider (increment 3/4) on input[name='my-range']
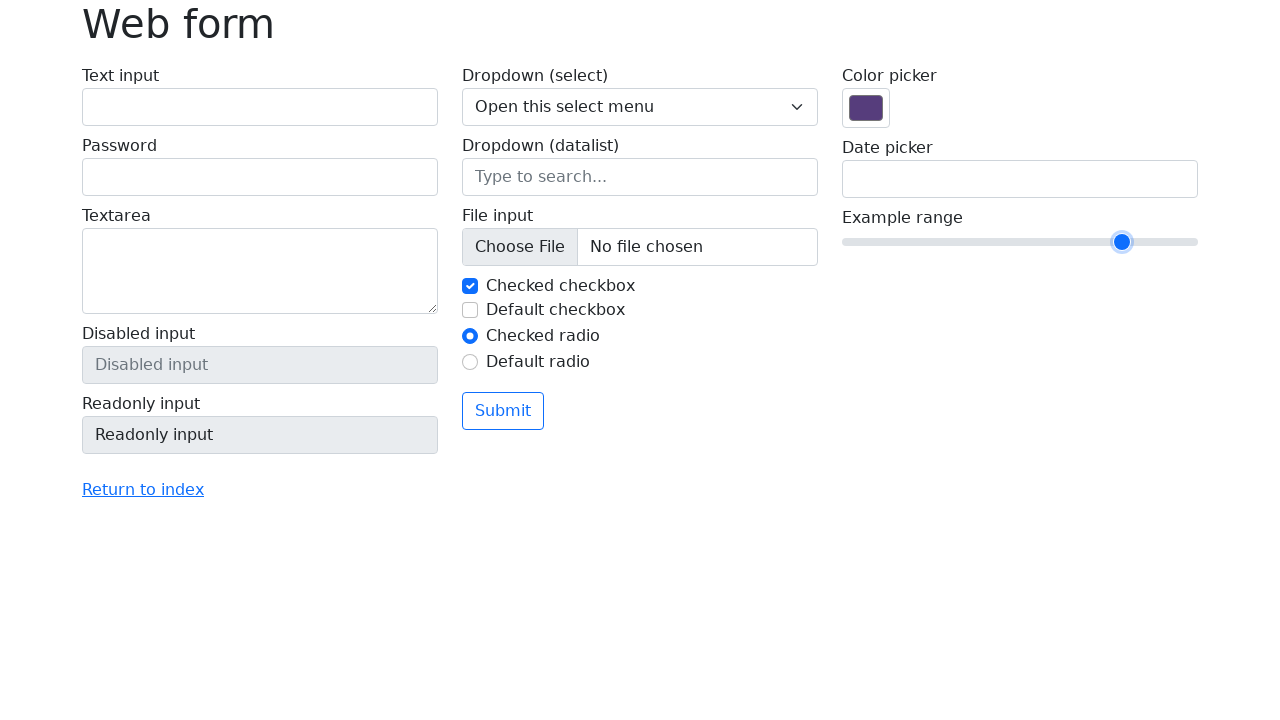

Pressed ArrowRight key on slider (increment 4/4) on input[name='my-range']
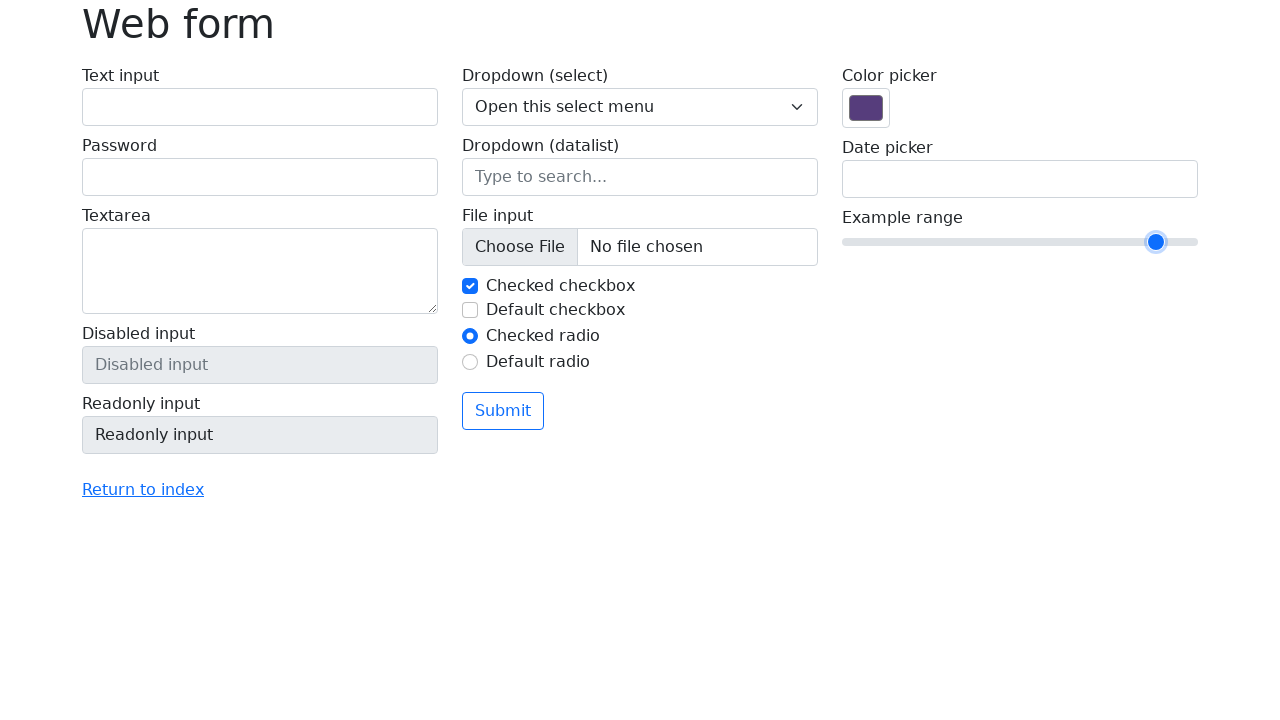

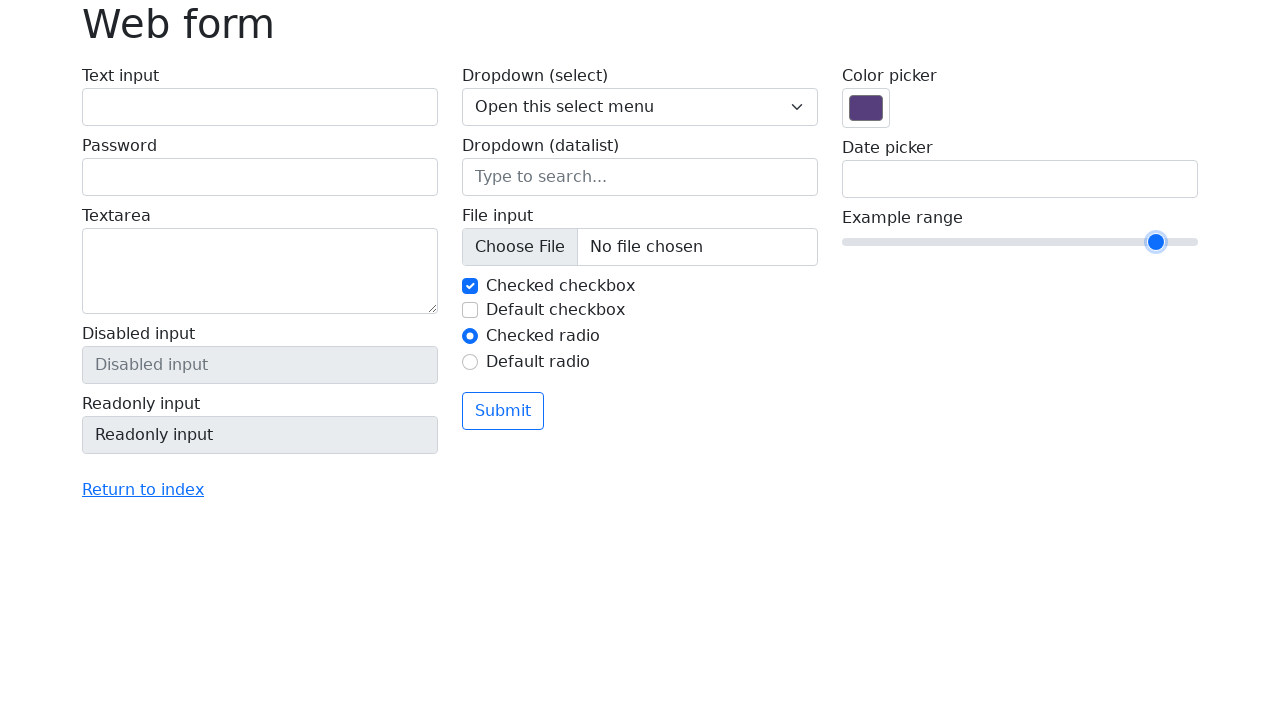